Tests the date picker functionality by selecting a specific date (April 13, 1996) using the month/year dropdowns and day selection on the demoqa.com date picker page.

Starting URL: https://demoqa.com/date-picker

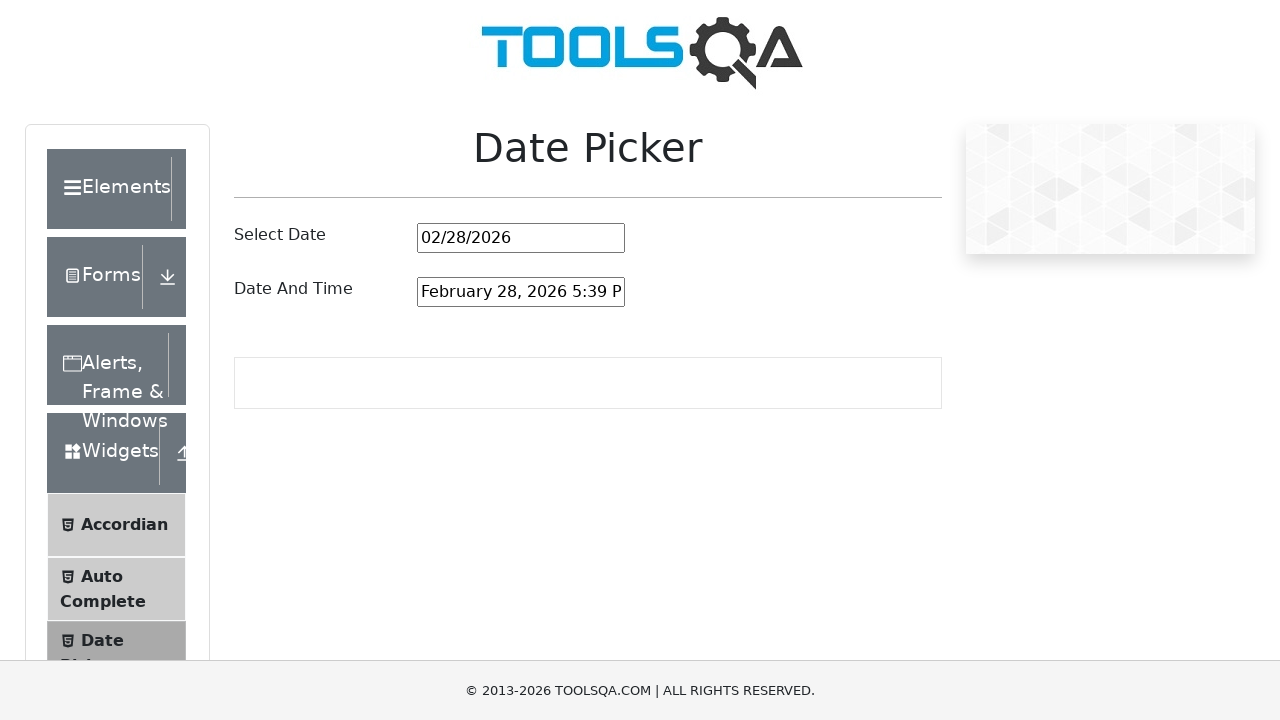

Clicked on the date picker input to open the calendar at (521, 238) on #datePickerMonthYearInput
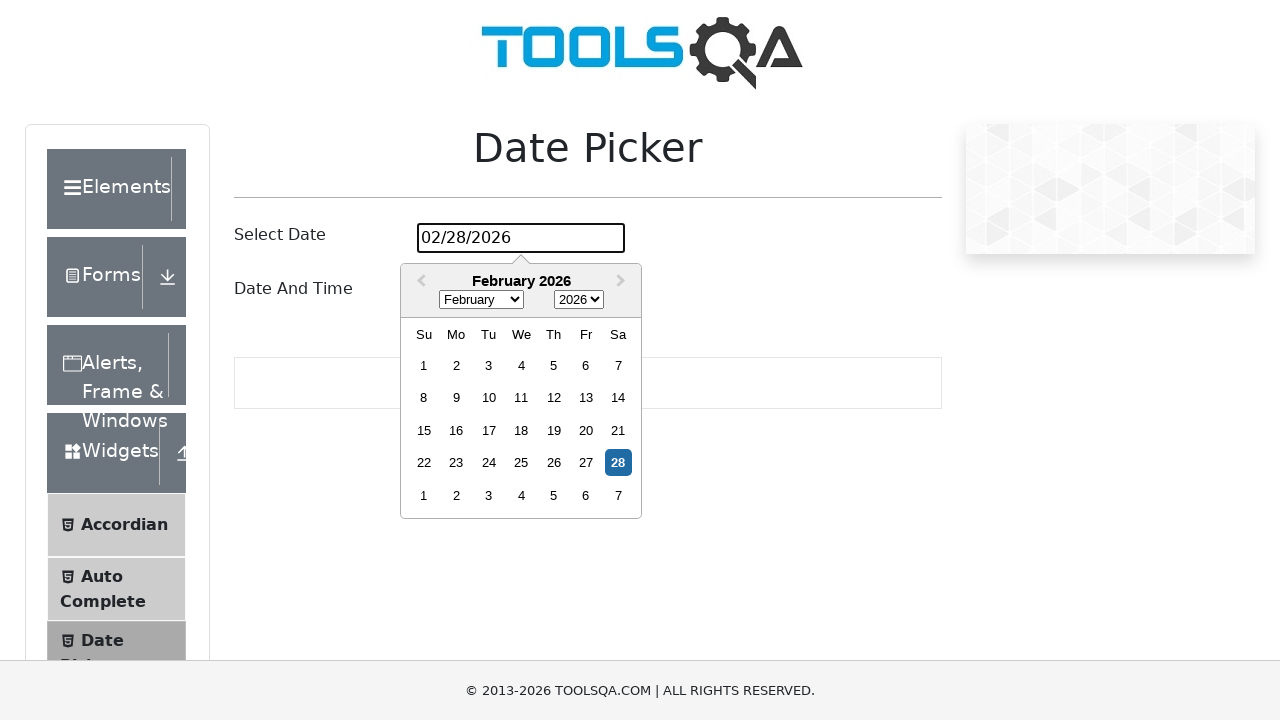

Date picker calendar is now visible
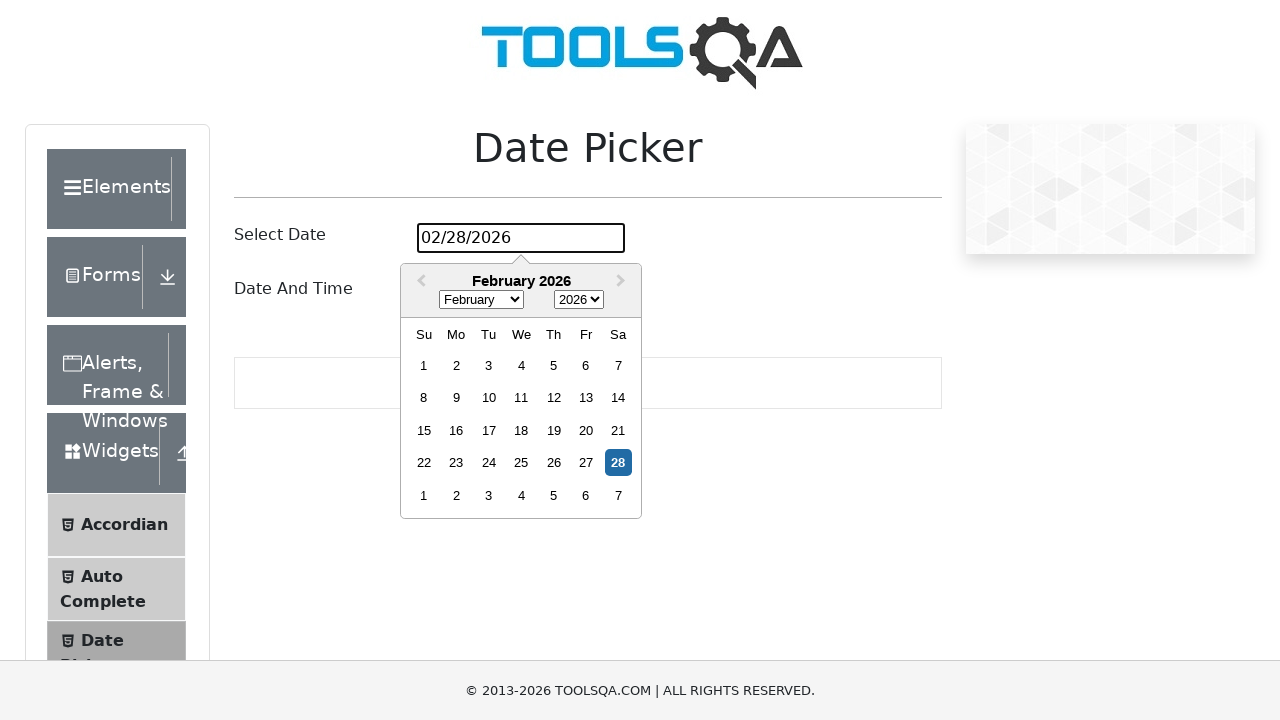

Selected 'April' from the month dropdown on .react-datepicker__month-select
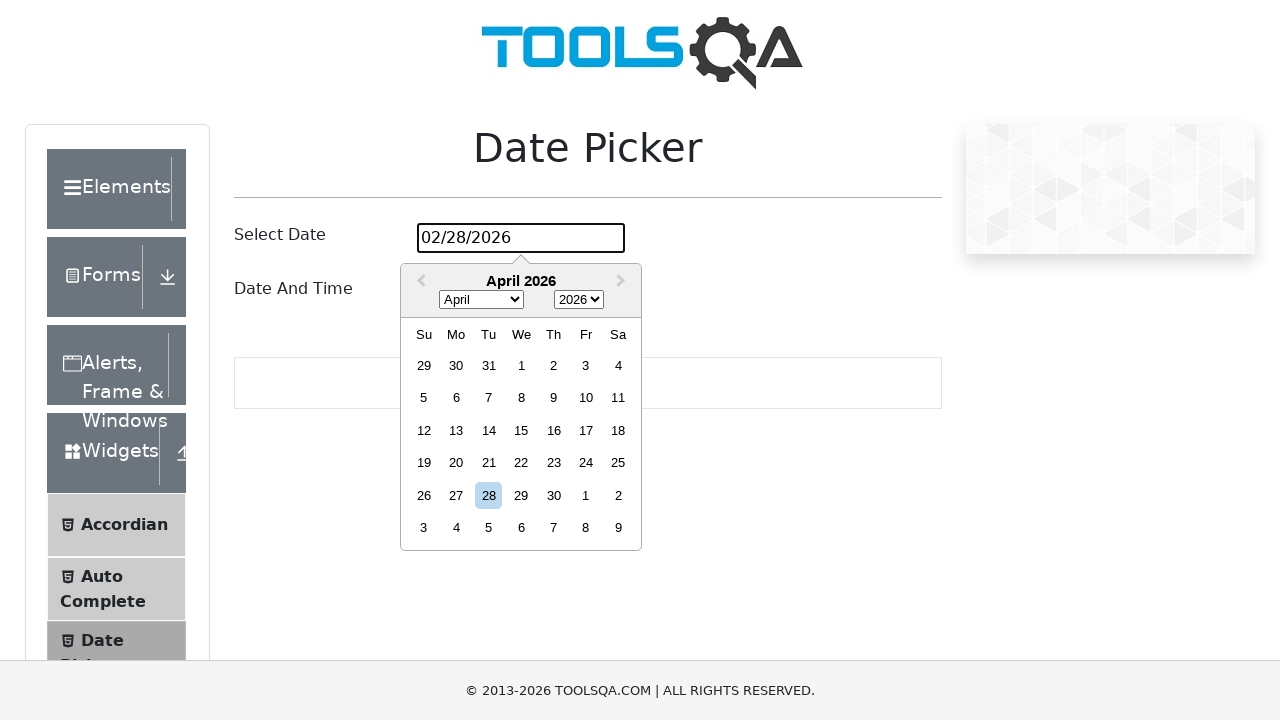

Selected '1996' from the year dropdown on .react-datepicker__year-select
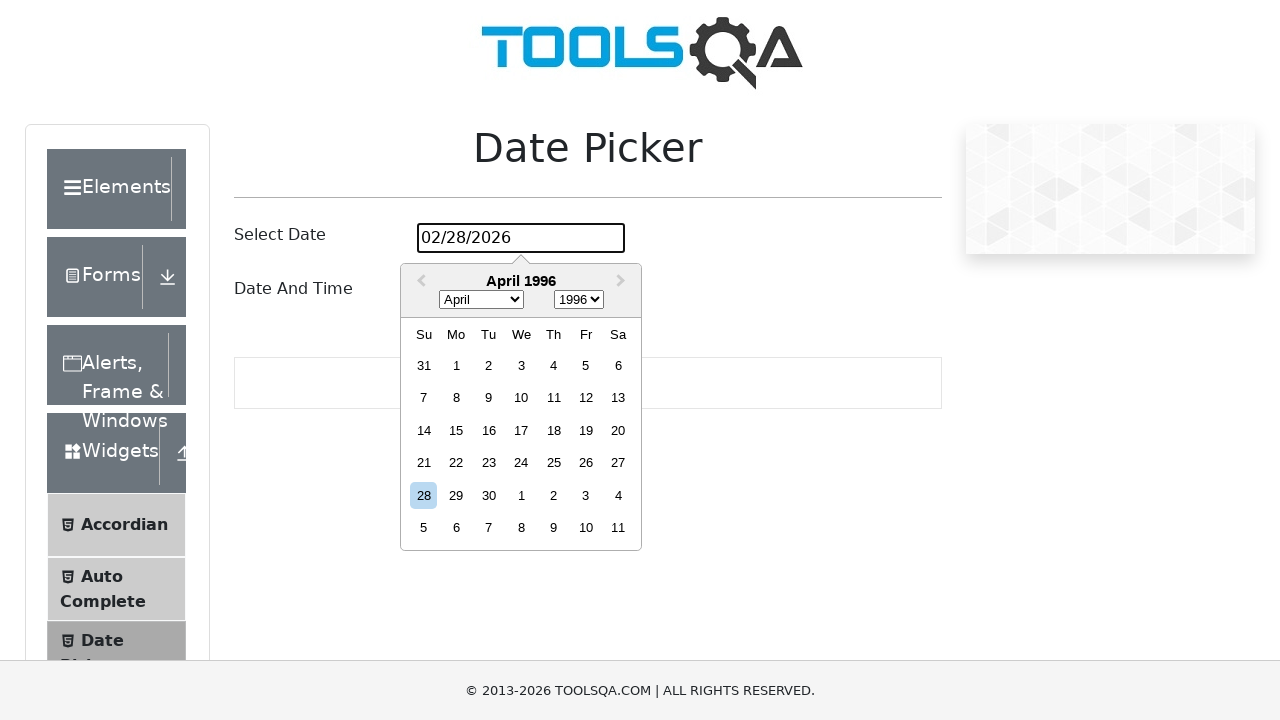

Clicked on day 13 in the date picker at (618, 398) on (//div[contains(@class, 'react-datepicker__week')]/div[text()='13'])[1]
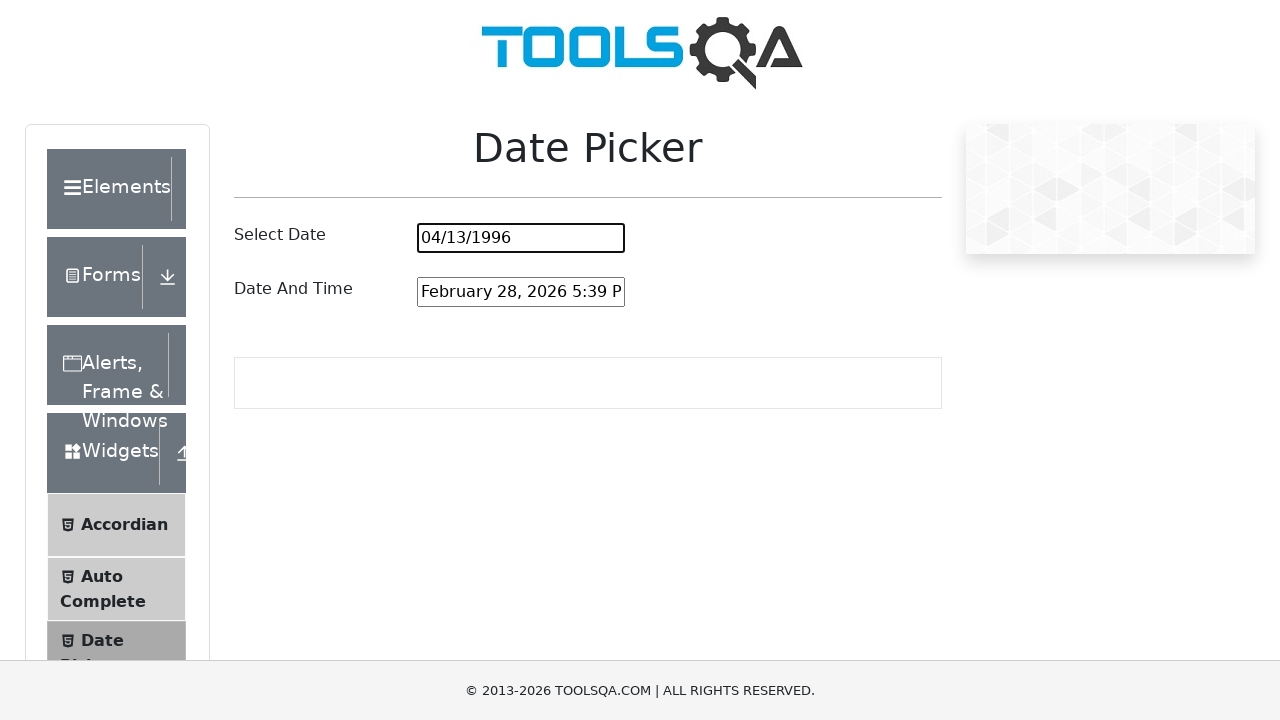

Waited for selection to be registered
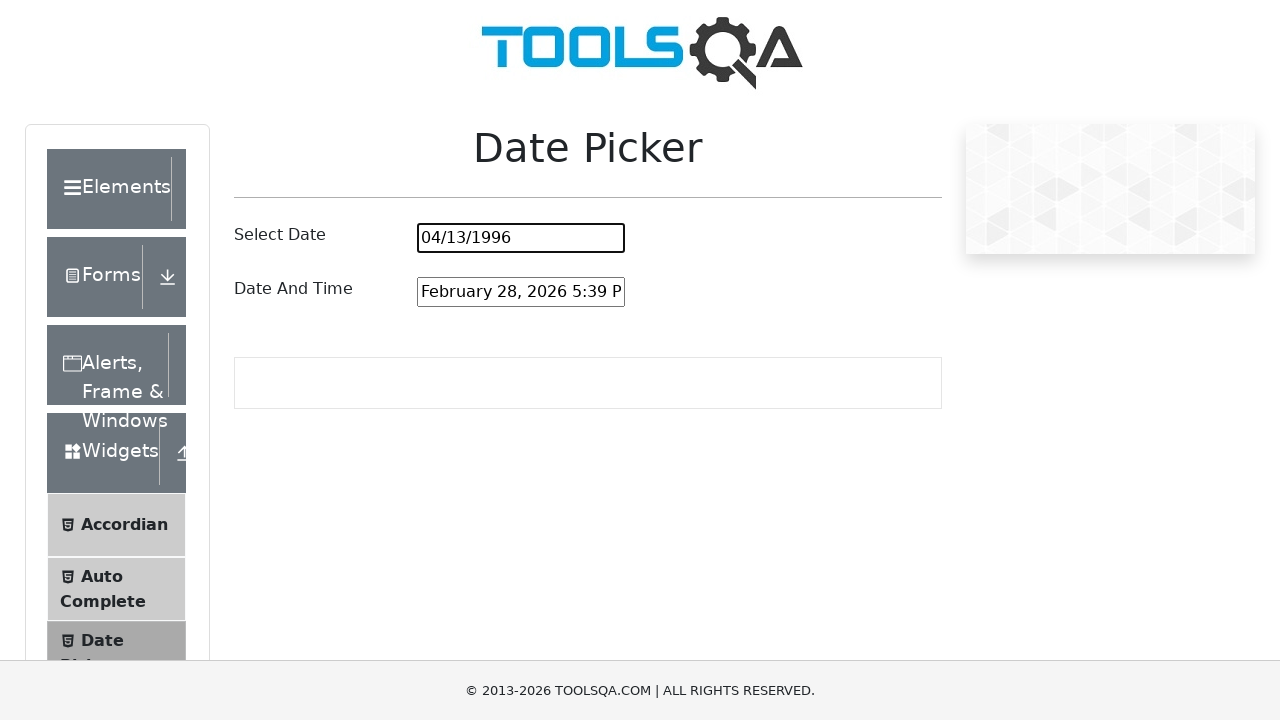

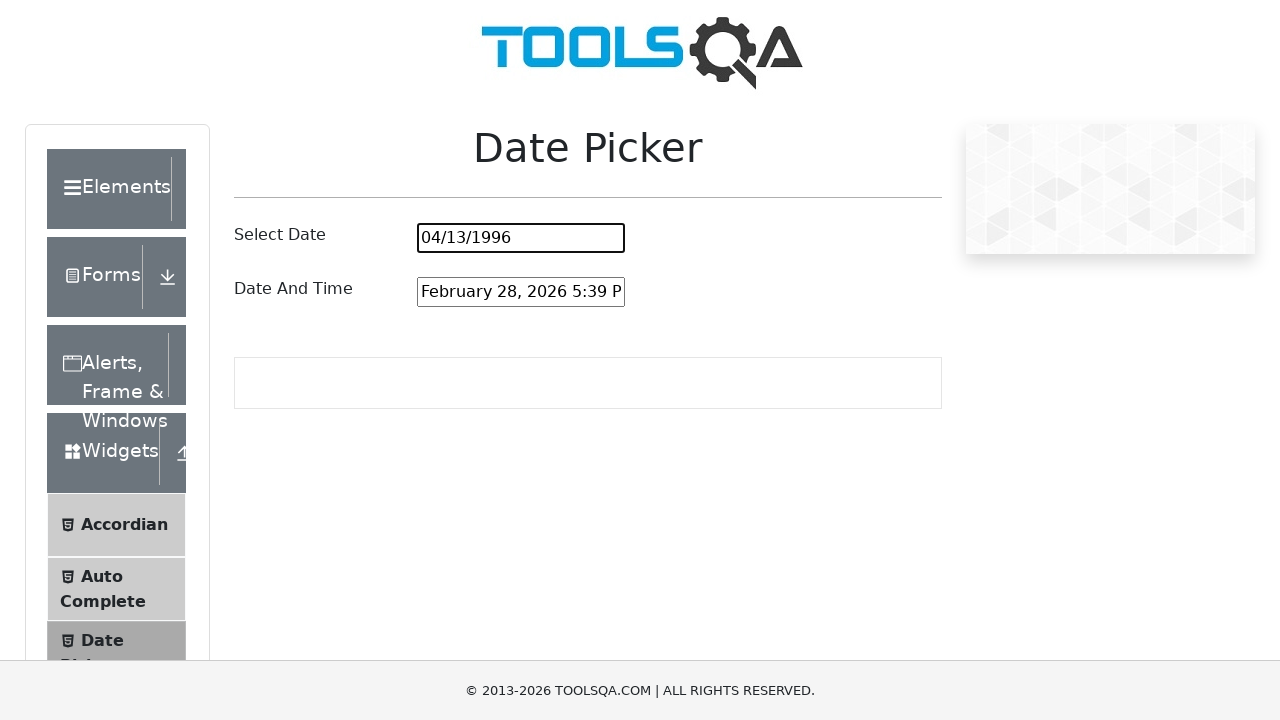